Tests a demo text box form by filling in a username field and clicking a button on the DemoQA practice site

Starting URL: https://demoqa.com/text-box

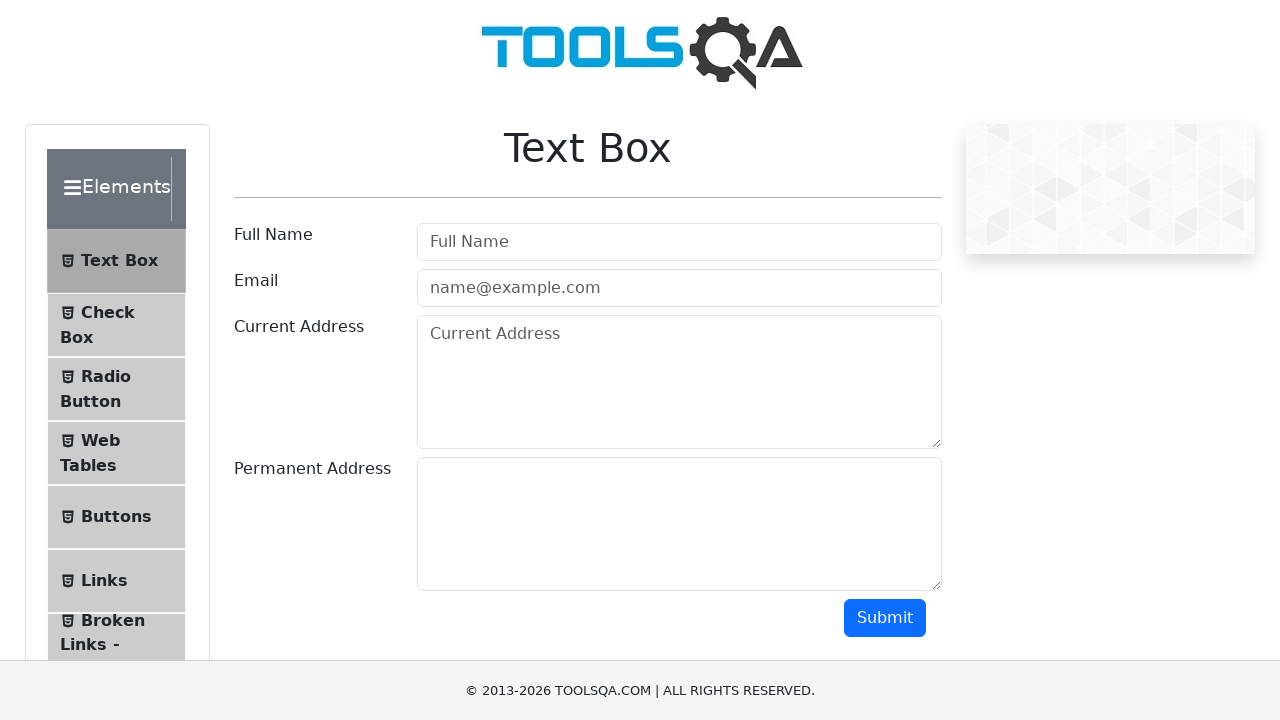

Filled username field with 'siraj' on #userName
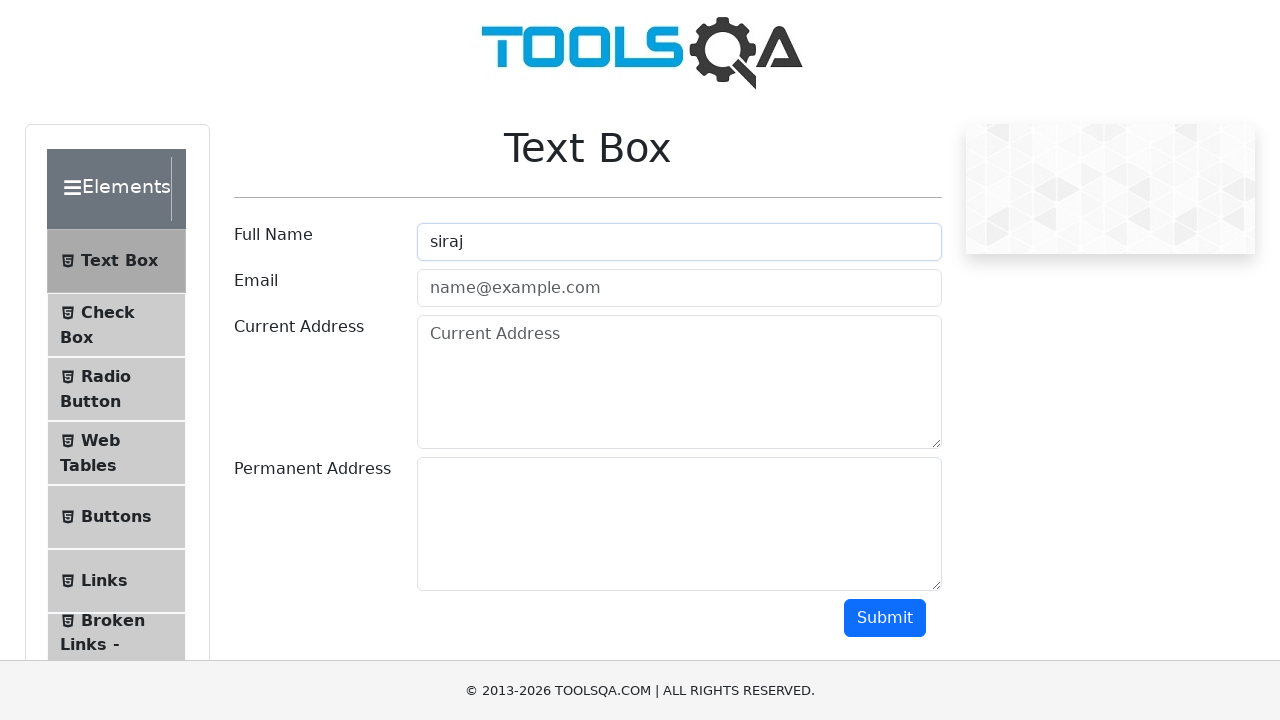

Clicked the submit button at (116, 261) on .btn.btn-light.active
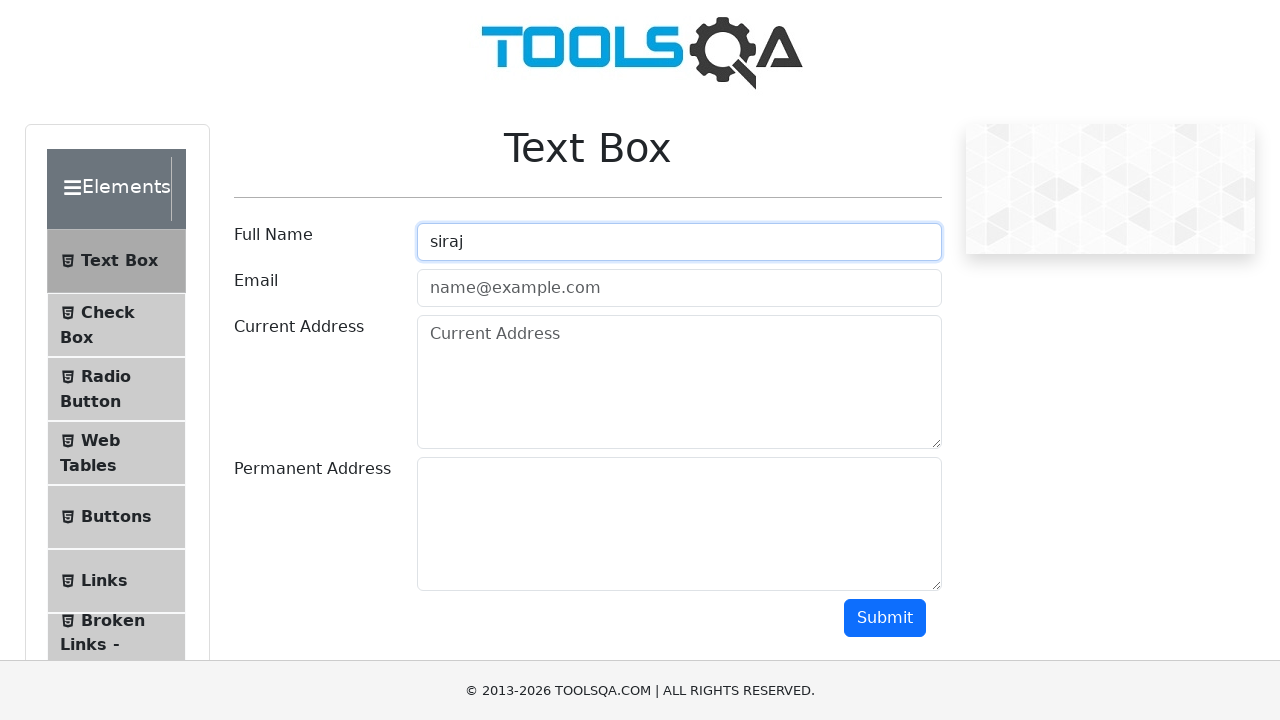

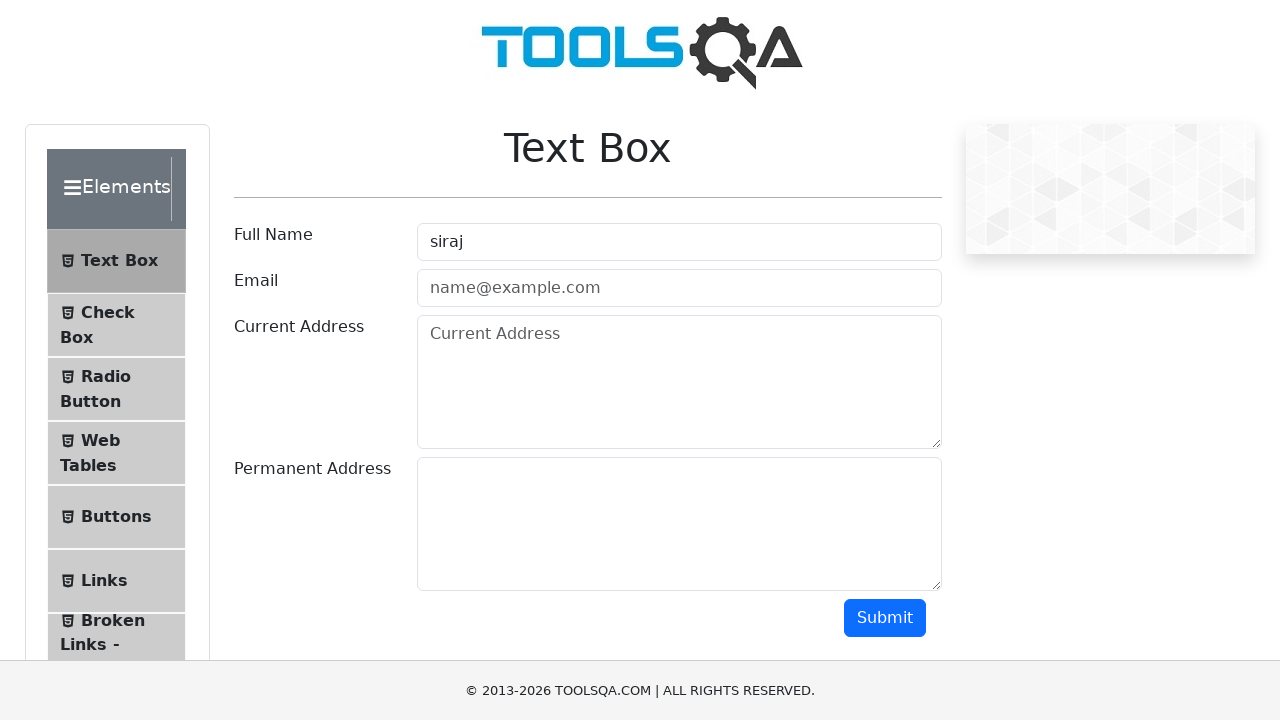